Tests checkbox functionality by finding all checkboxes on the page, verifying their checked/unchecked states using both attribute lookup and is_selected methods, and asserting that the second checkbox is checked by default.

Starting URL: http://the-internet.herokuapp.com/checkboxes

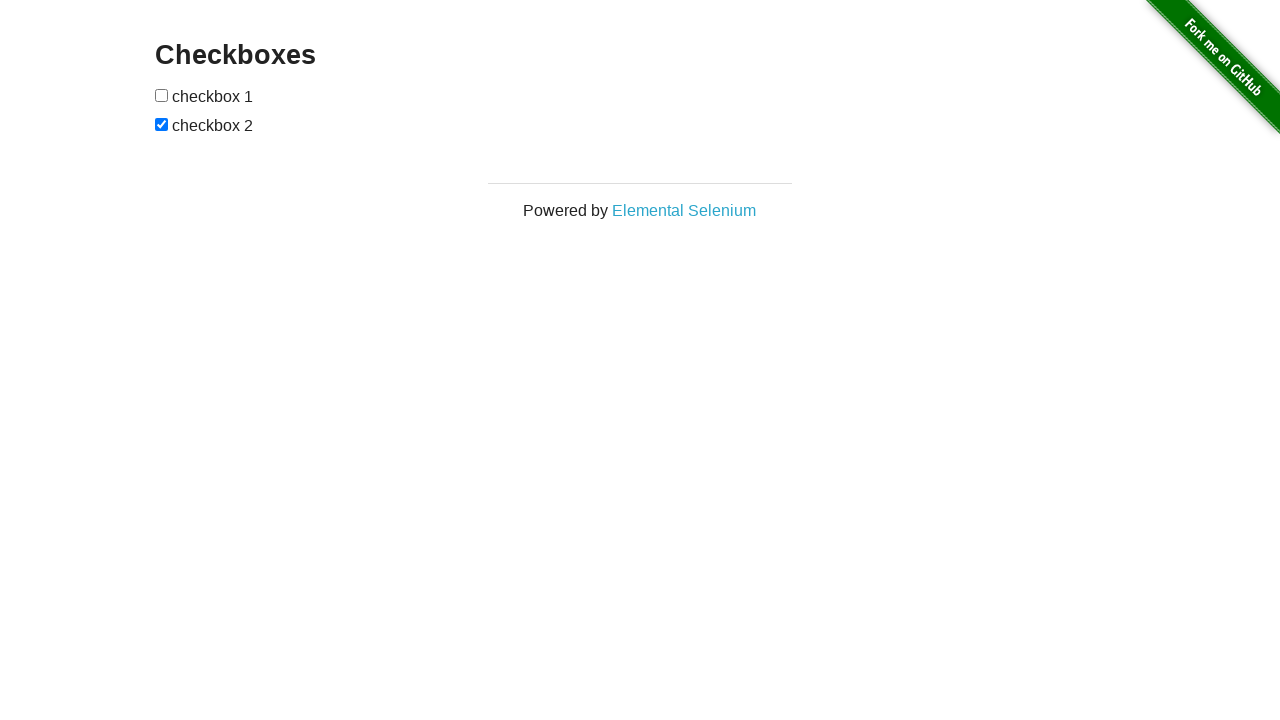

Waited for checkboxes to load on the page
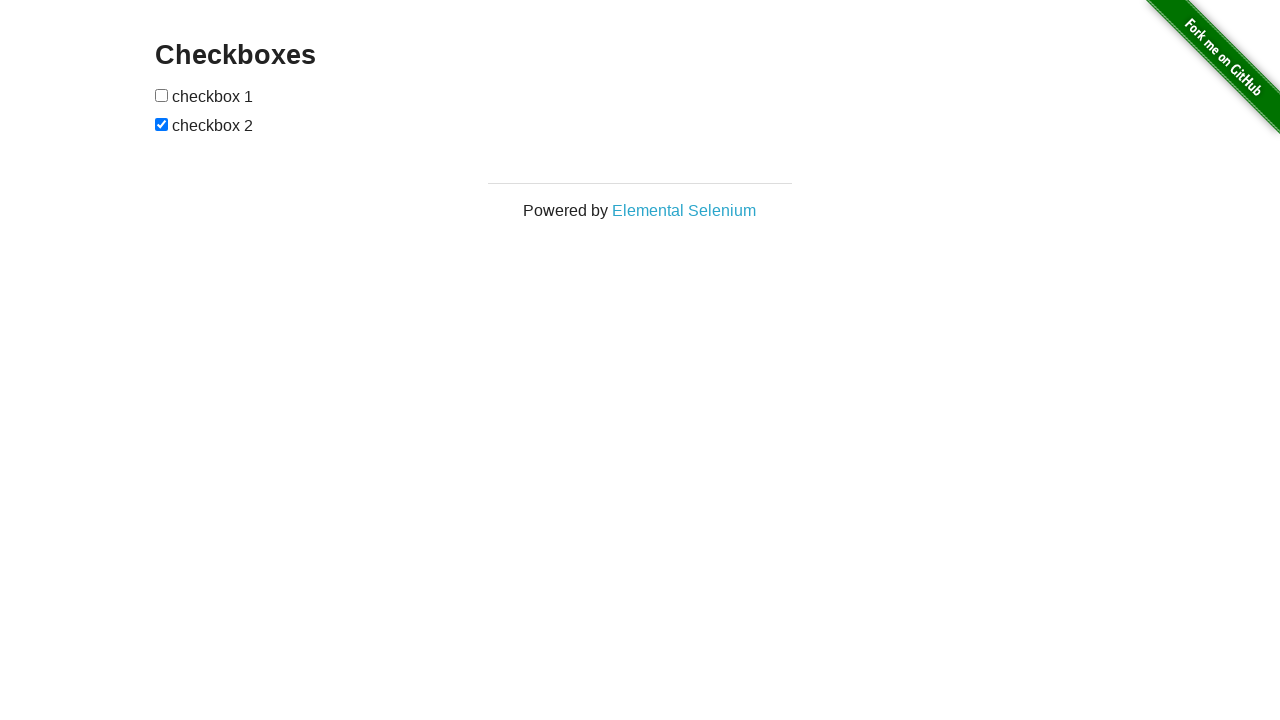

Located all checkboxes on the page
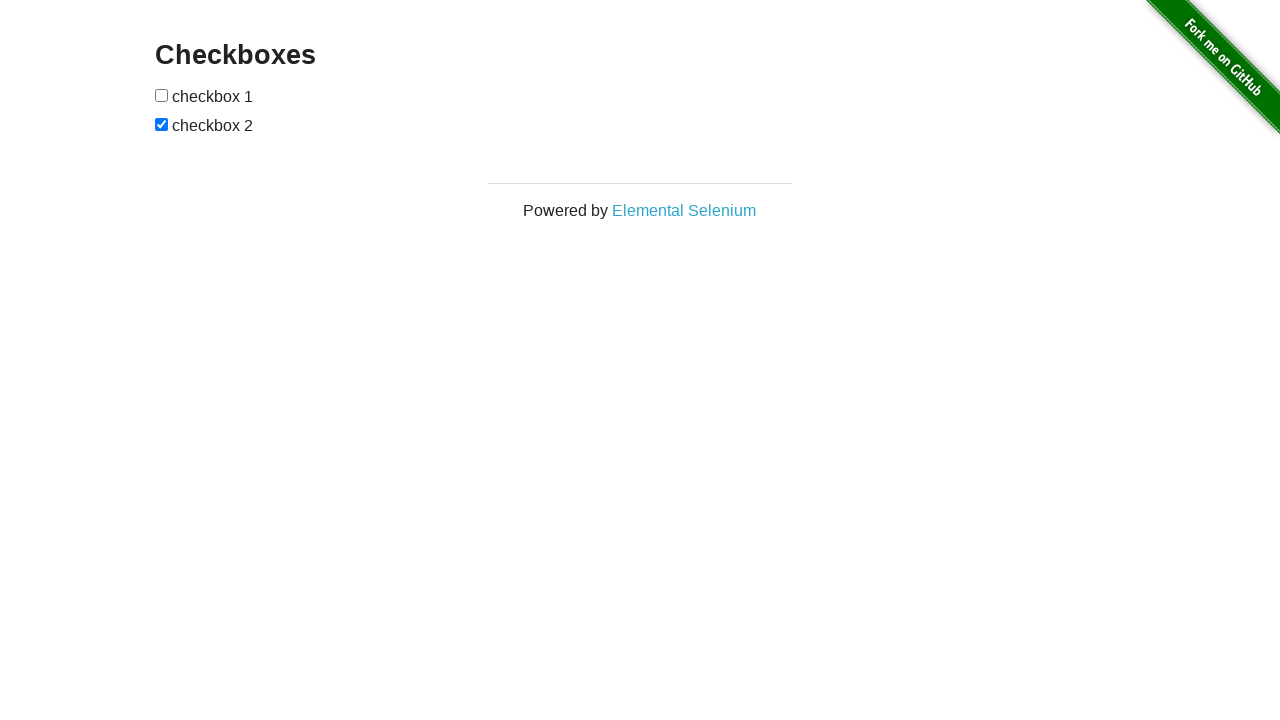

Verified that at least 2 checkboxes are present on the page
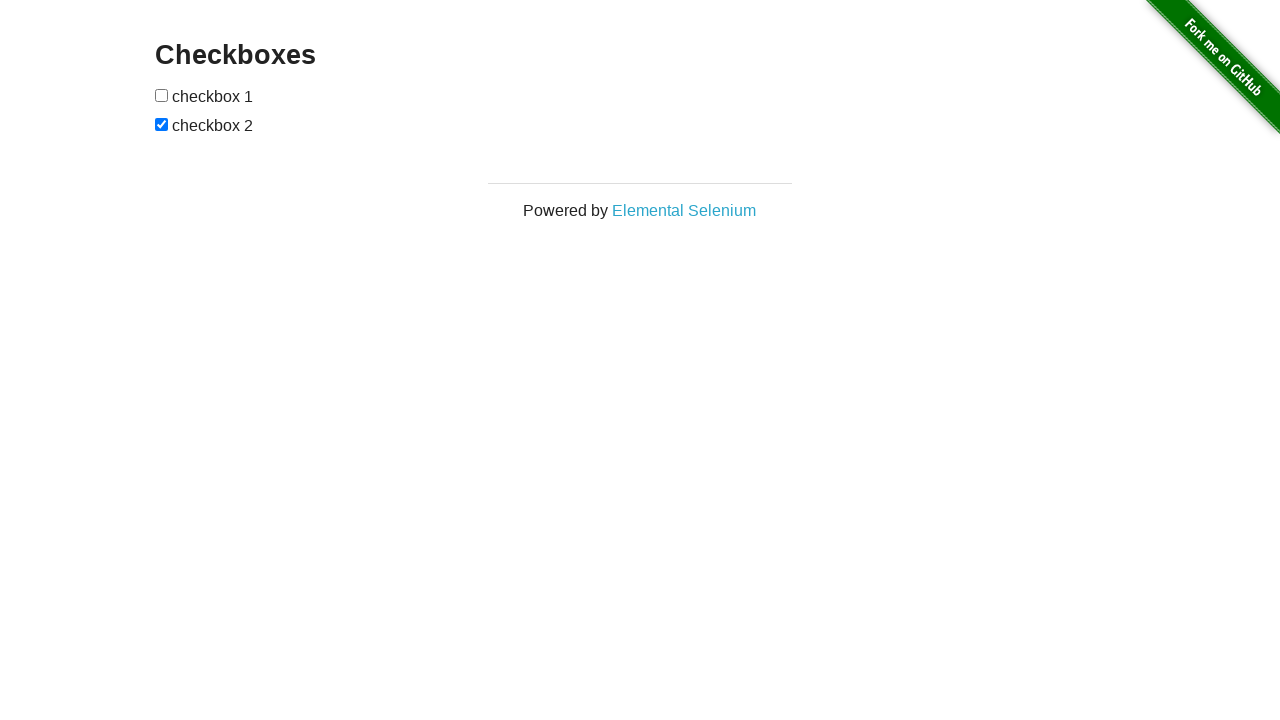

Retrieved reference to the first checkbox
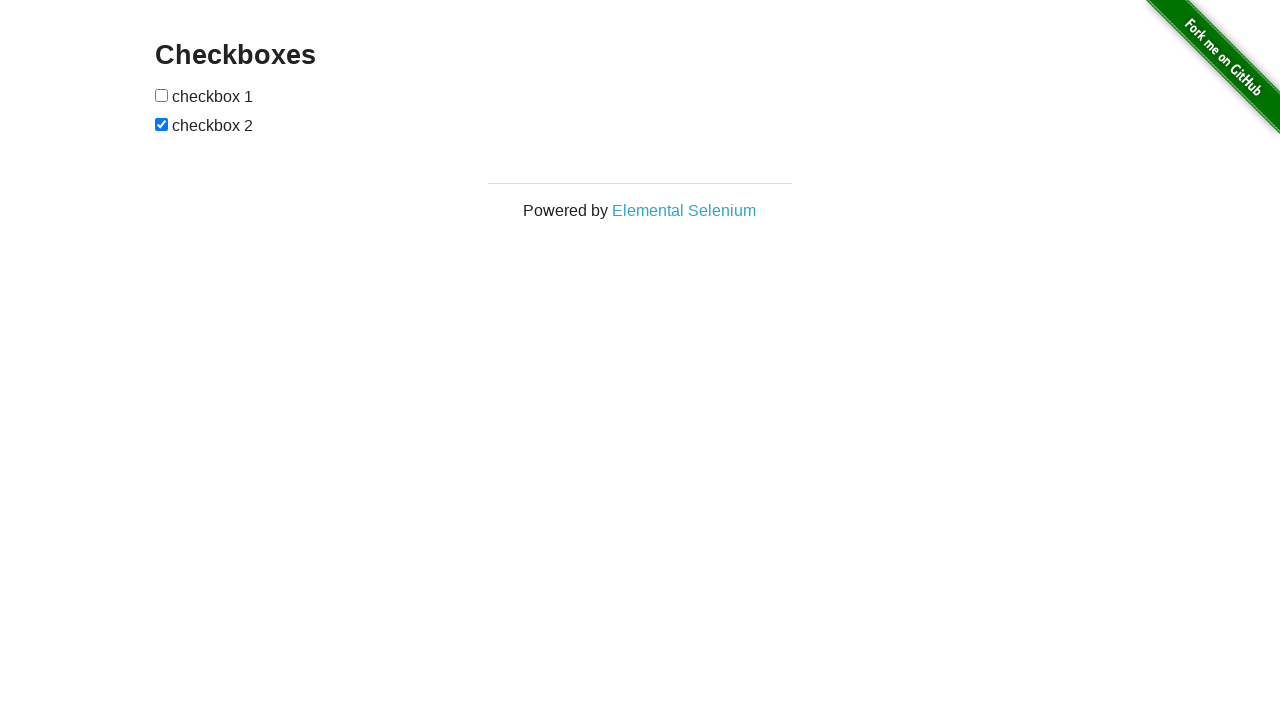

Retrieved reference to the second checkbox
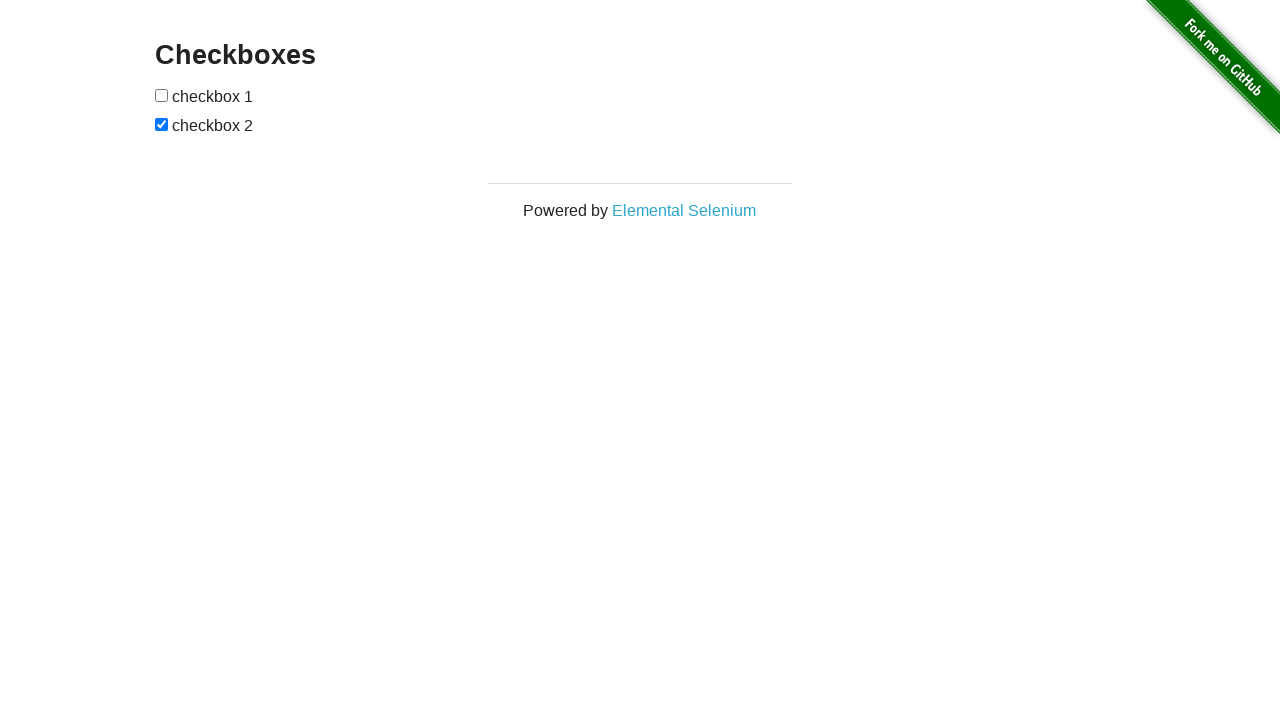

Verified that the first checkbox is unchecked by default
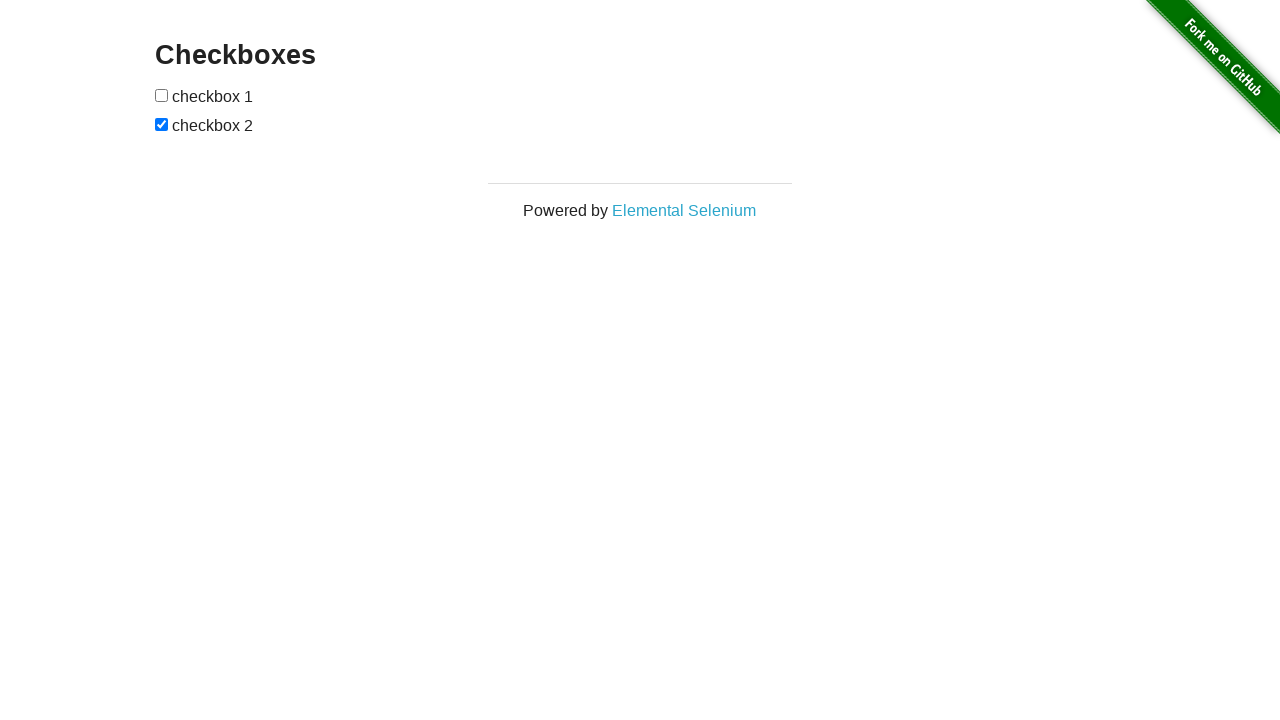

Verified that the second checkbox is checked by default
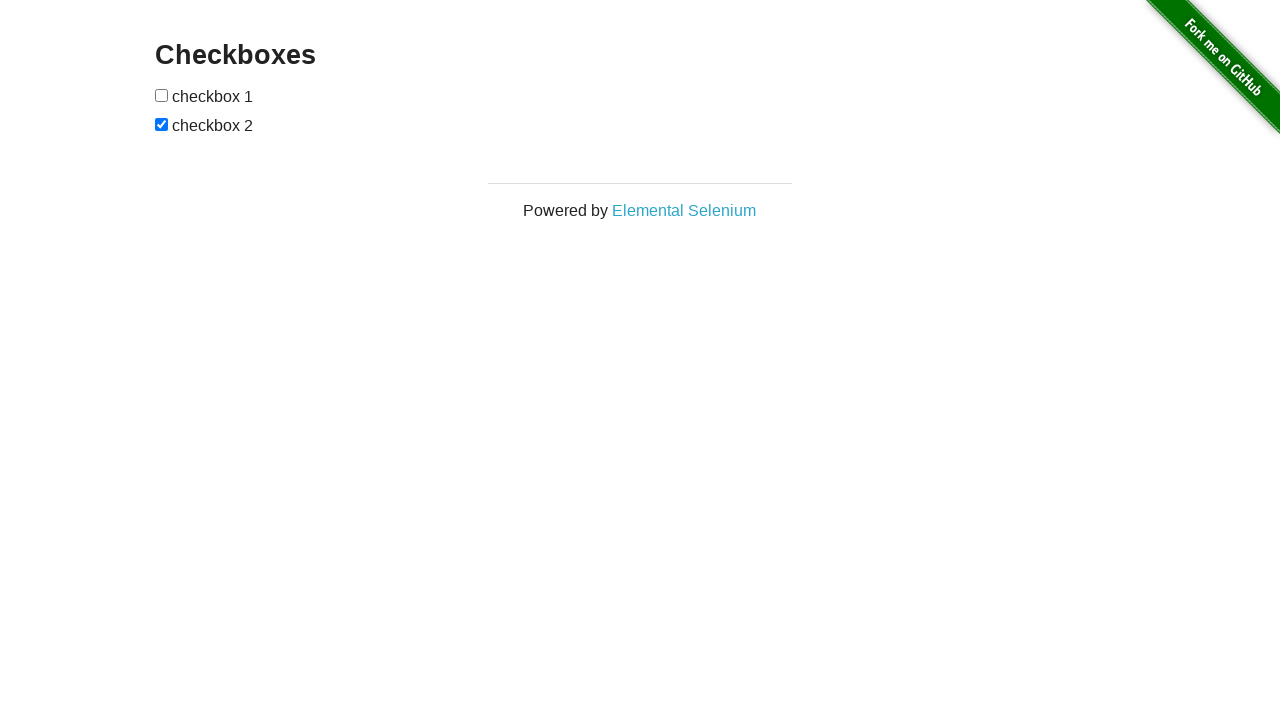

Clicked the first checkbox to check it at (162, 95) on input[type="checkbox"] >> nth=0
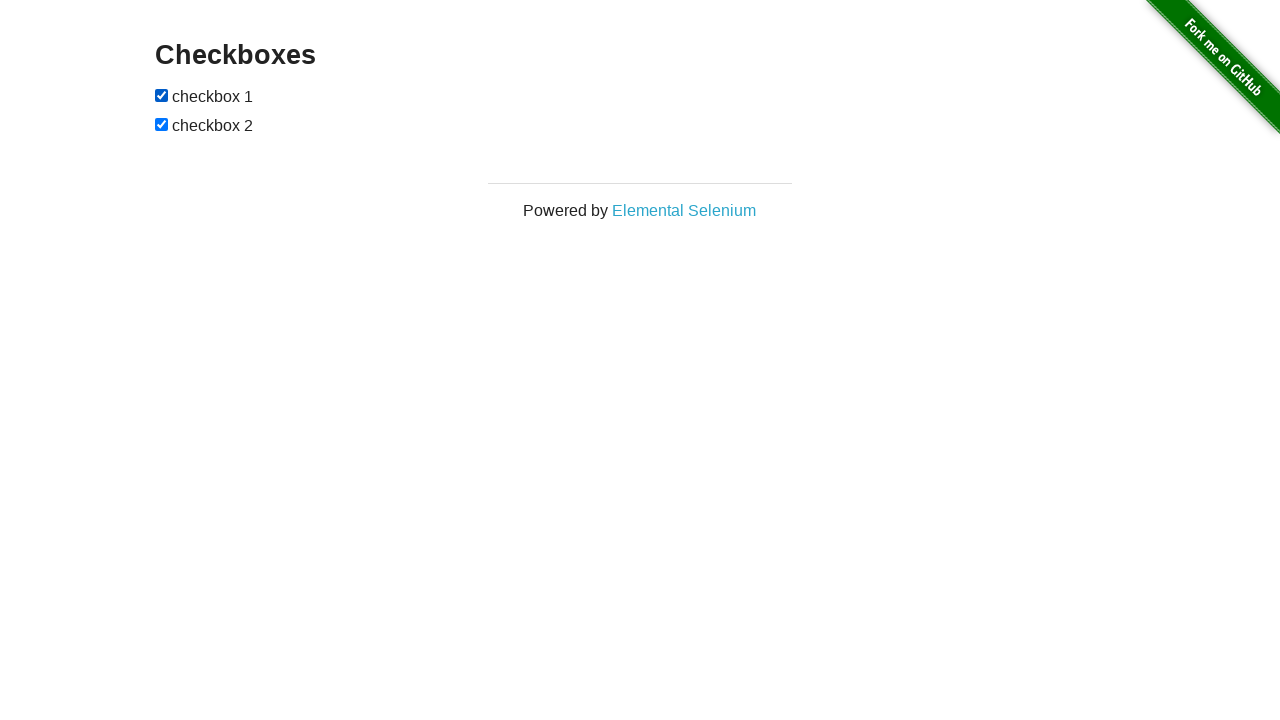

Verified that the first checkbox is now checked after clicking
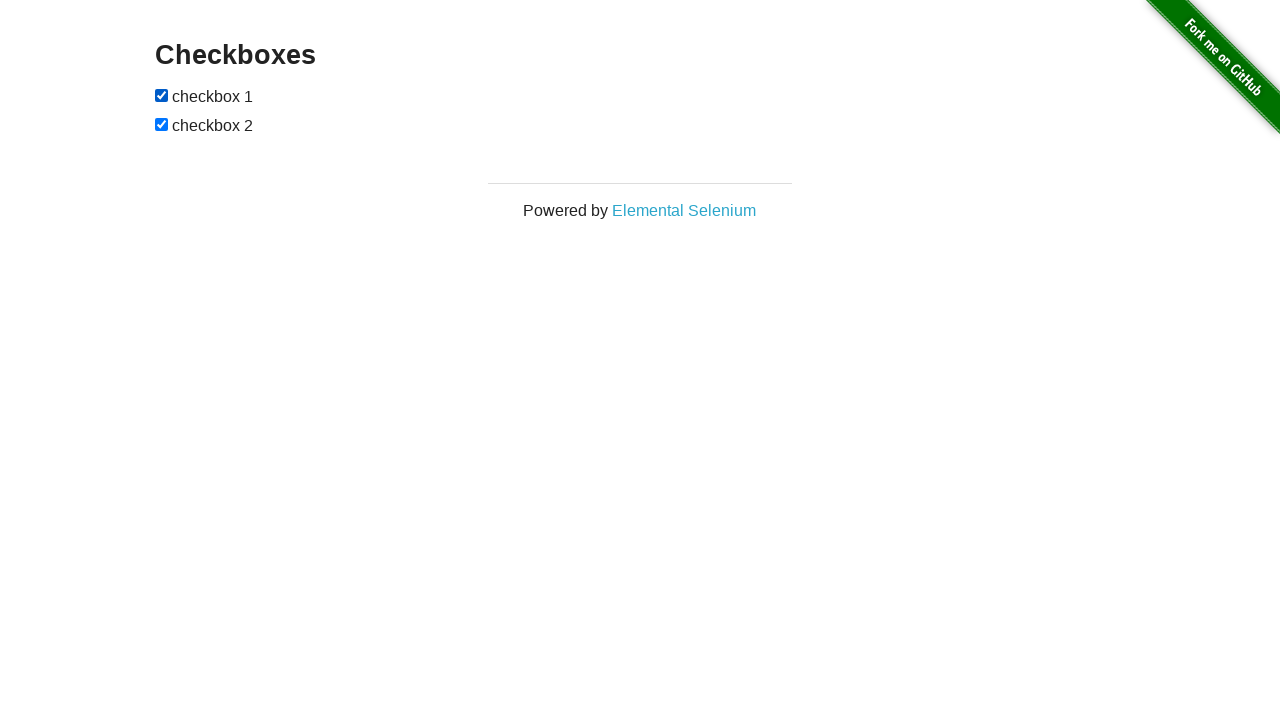

Clicked the second checkbox to uncheck it at (162, 124) on input[type="checkbox"] >> nth=1
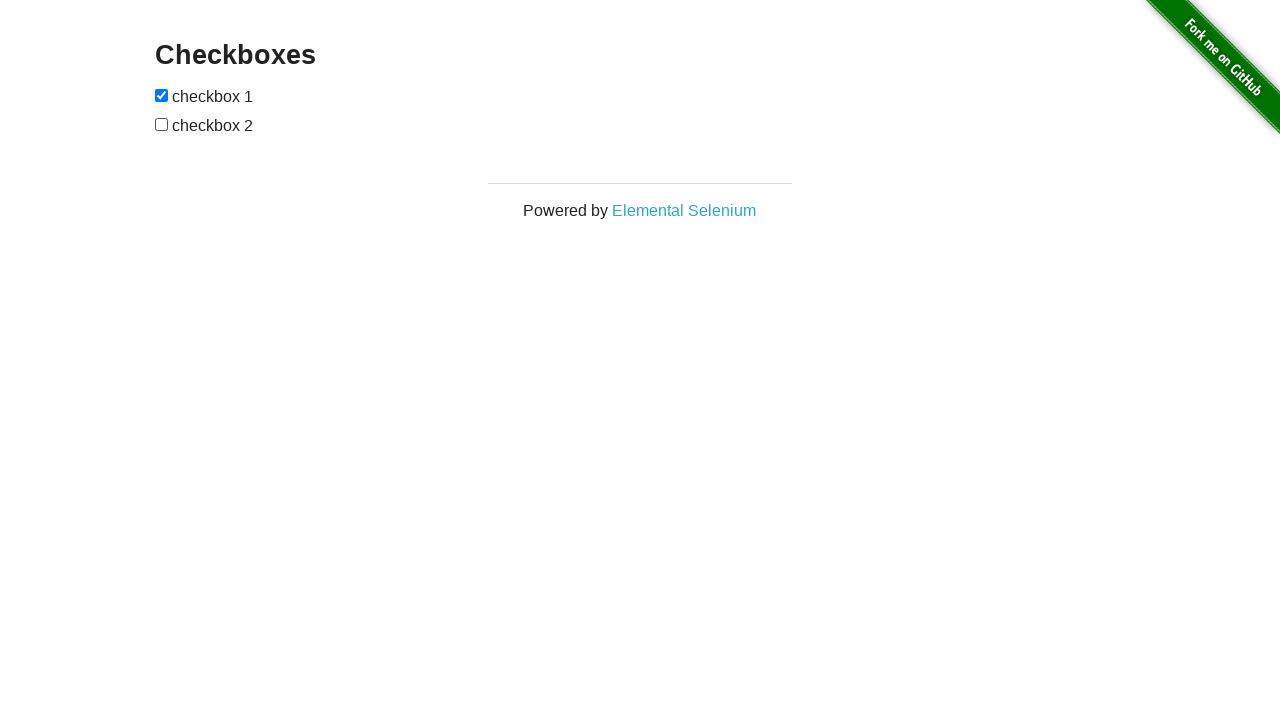

Verified that the second checkbox is now unchecked after clicking
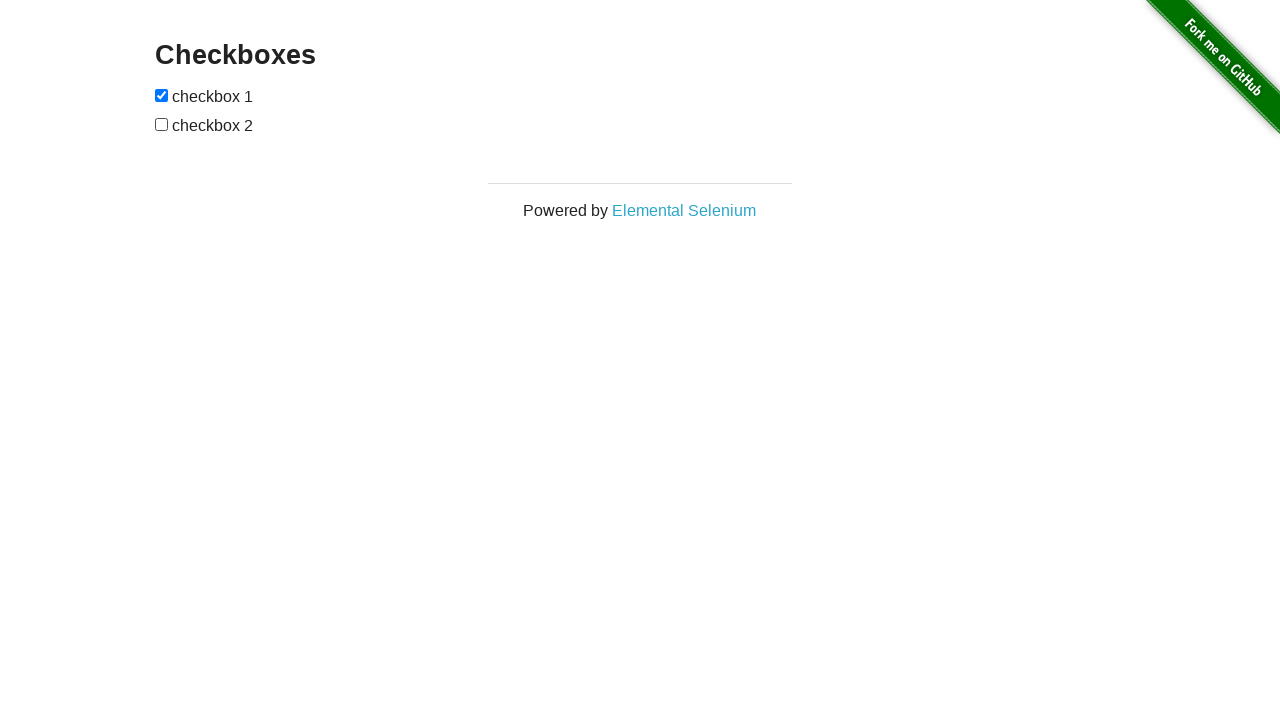

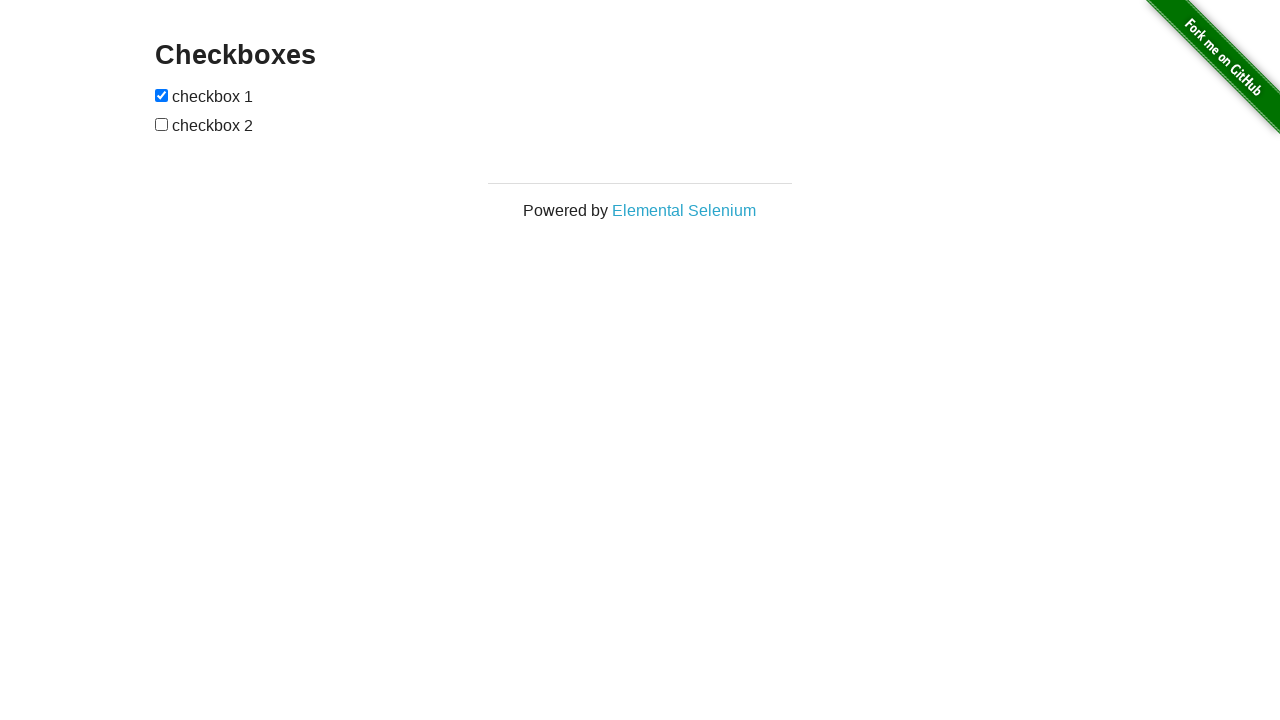